Tests iframe navigation by switching to nested iframes (outer then inner frame), entering text in an input field within the inner frame, then switching back to parent and default content

Starting URL: http://demo.automationtesting.in/Frames.html

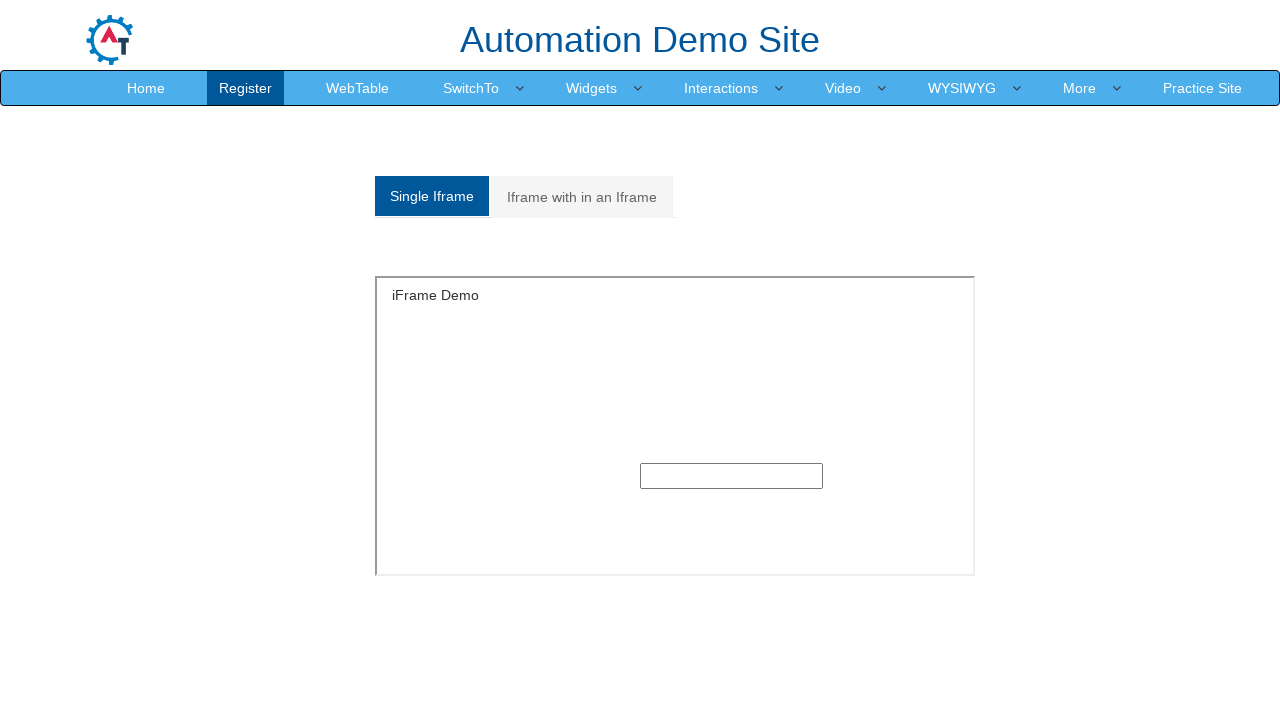

Clicked on 'Iframe with in an Iframe' tab at (582, 197) on xpath=//a[normalize-space()='Iframe with in an Iframe']
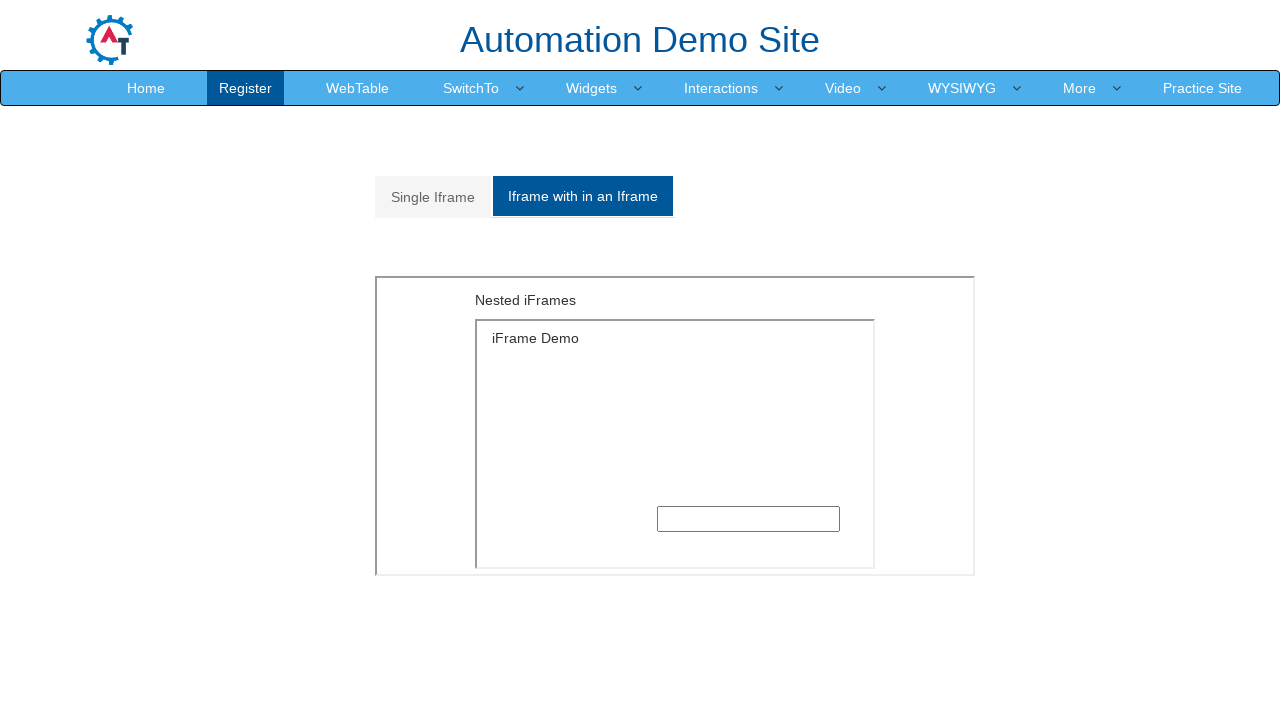

Located outer iframe with src='MultipleFrames.html'
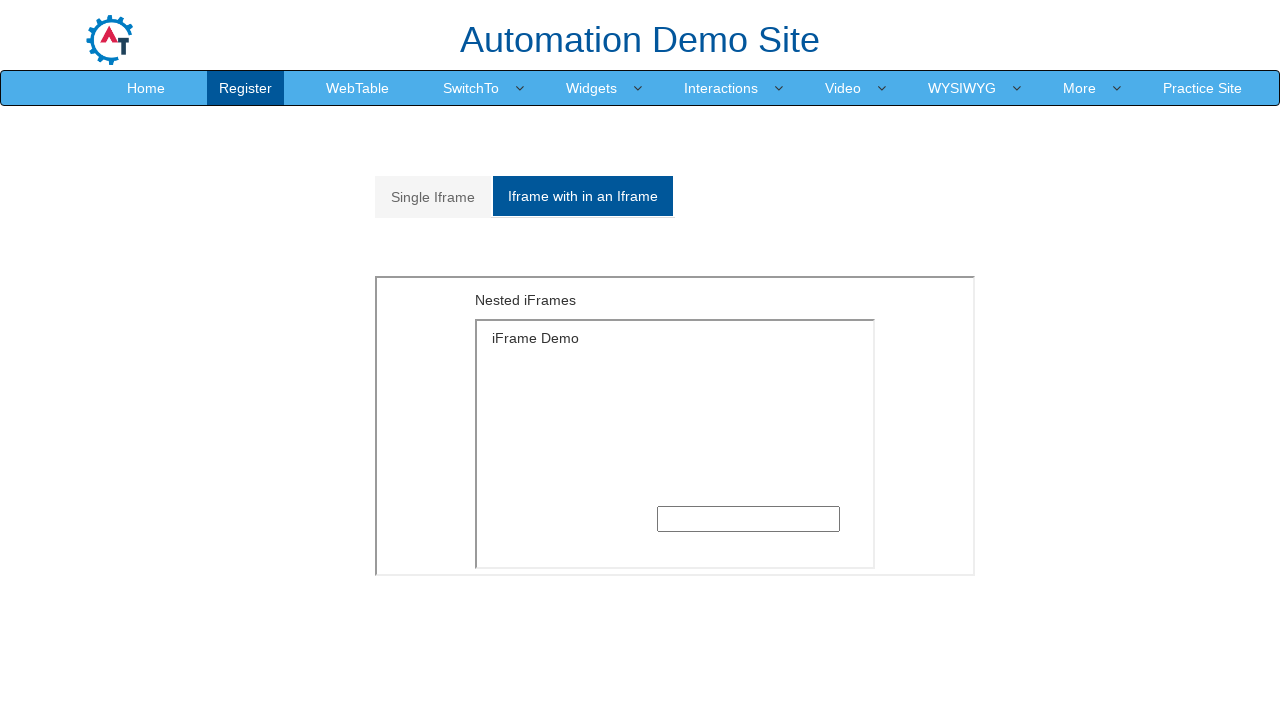

Located inner iframe nested within outer frame
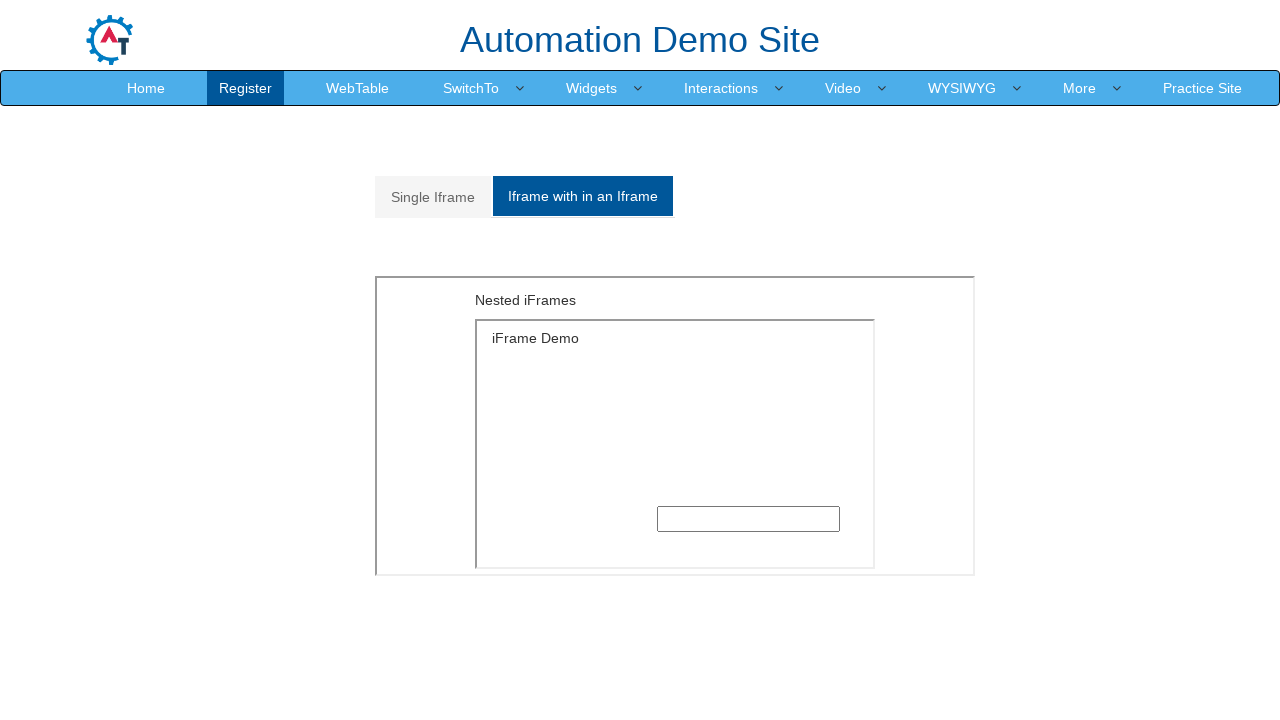

Filled text input field in inner frame with 'Welcome' on iframe[src='MultipleFrames.html'] >> internal:control=enter-frame >> iframe >> i
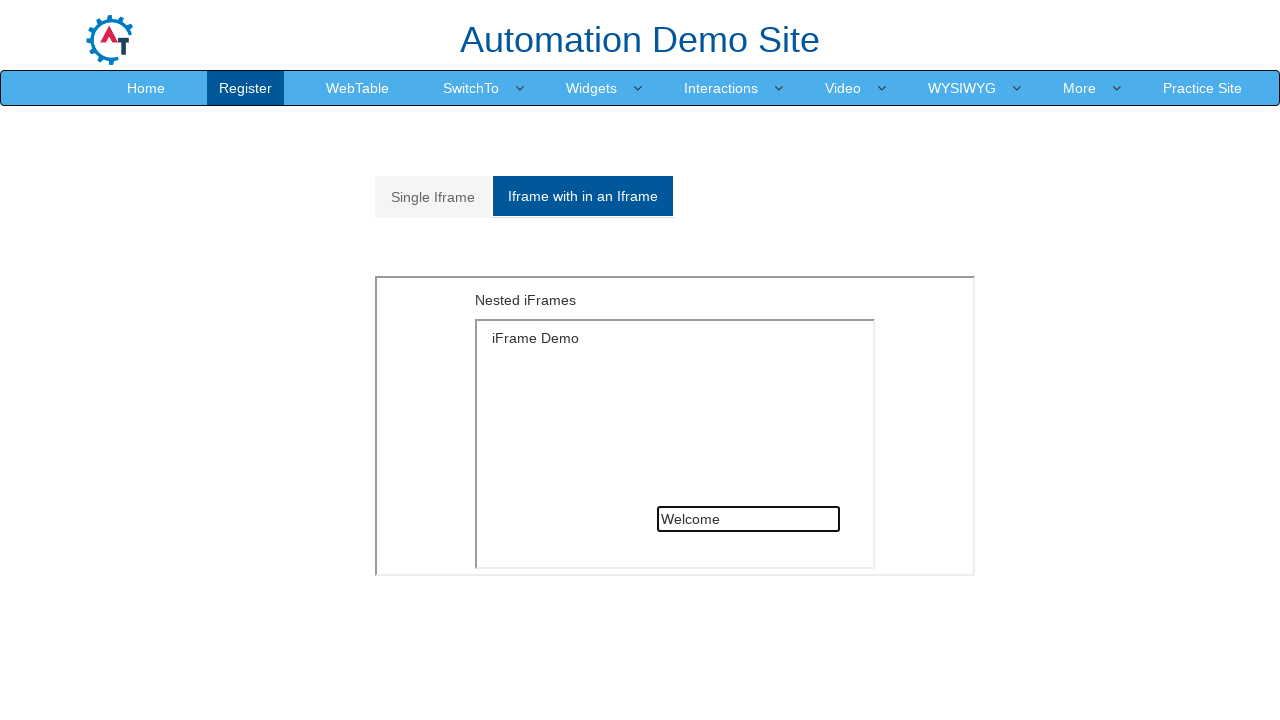

Waited 2 seconds to observe the result
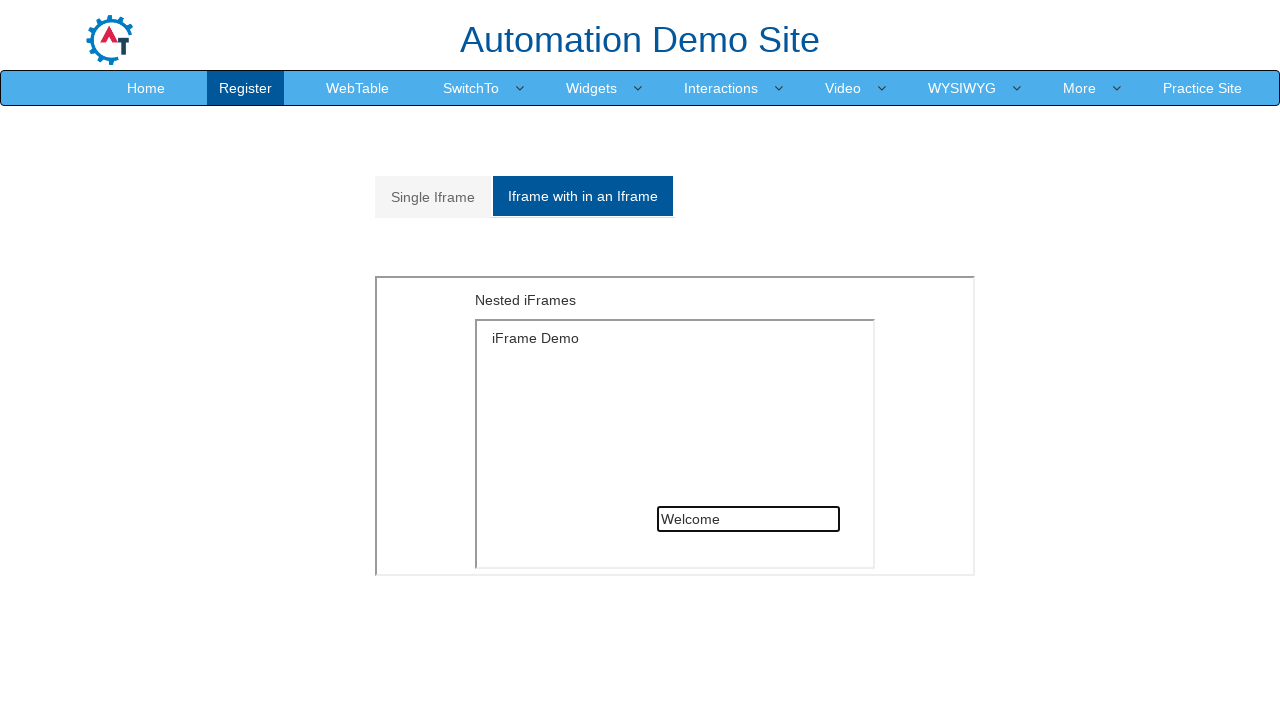

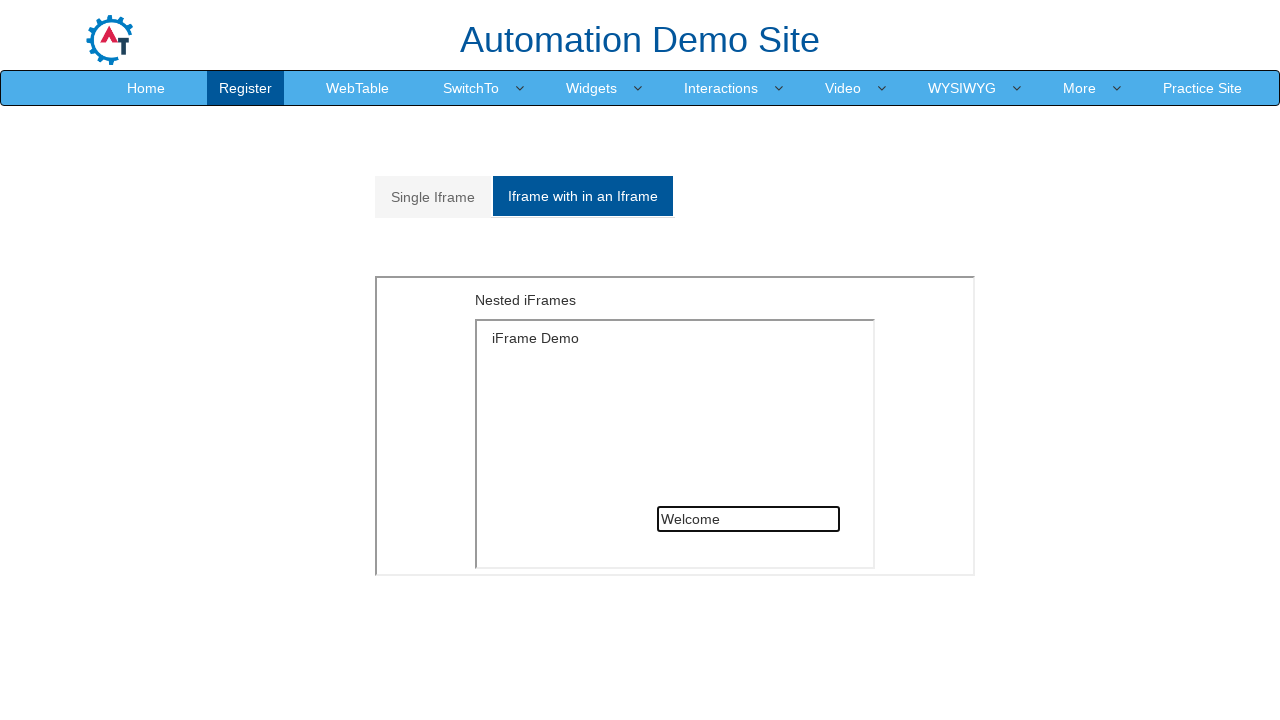